Tests window resizing functionality by getting current window dimensions and setting a new window size

Starting URL: https://demo.nopcommerce.com/

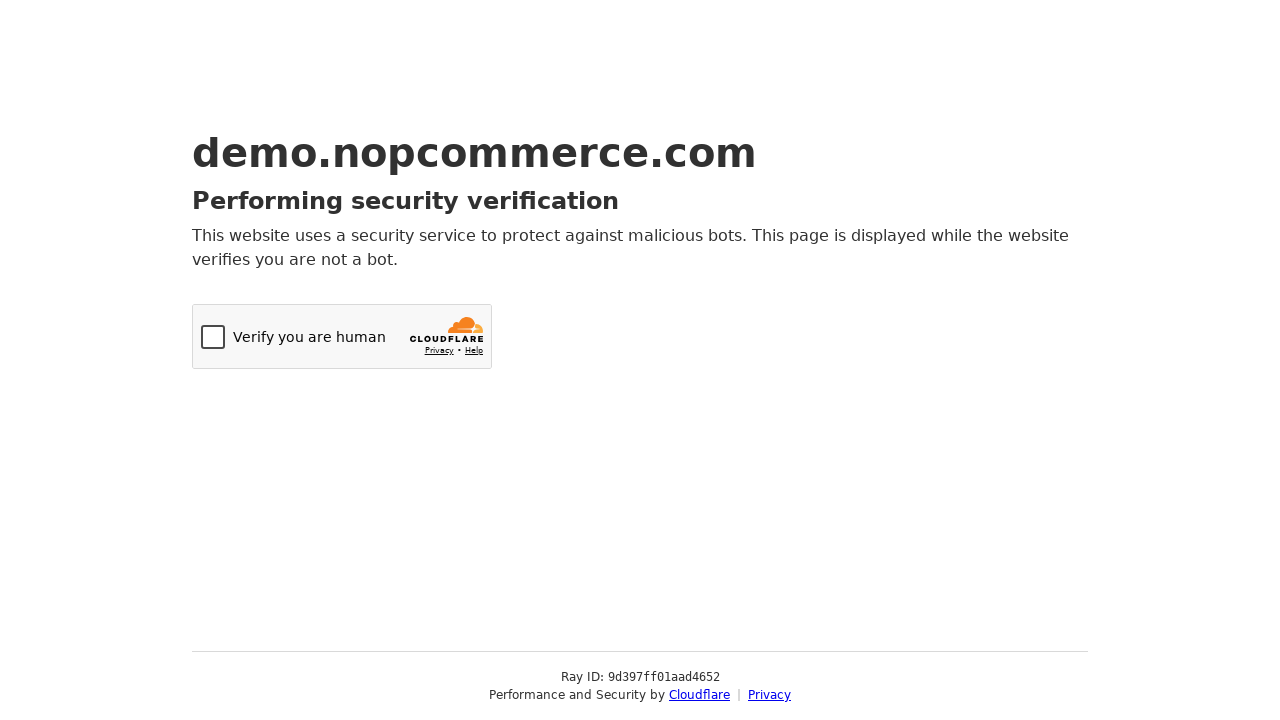

Retrieved current viewport dimensions
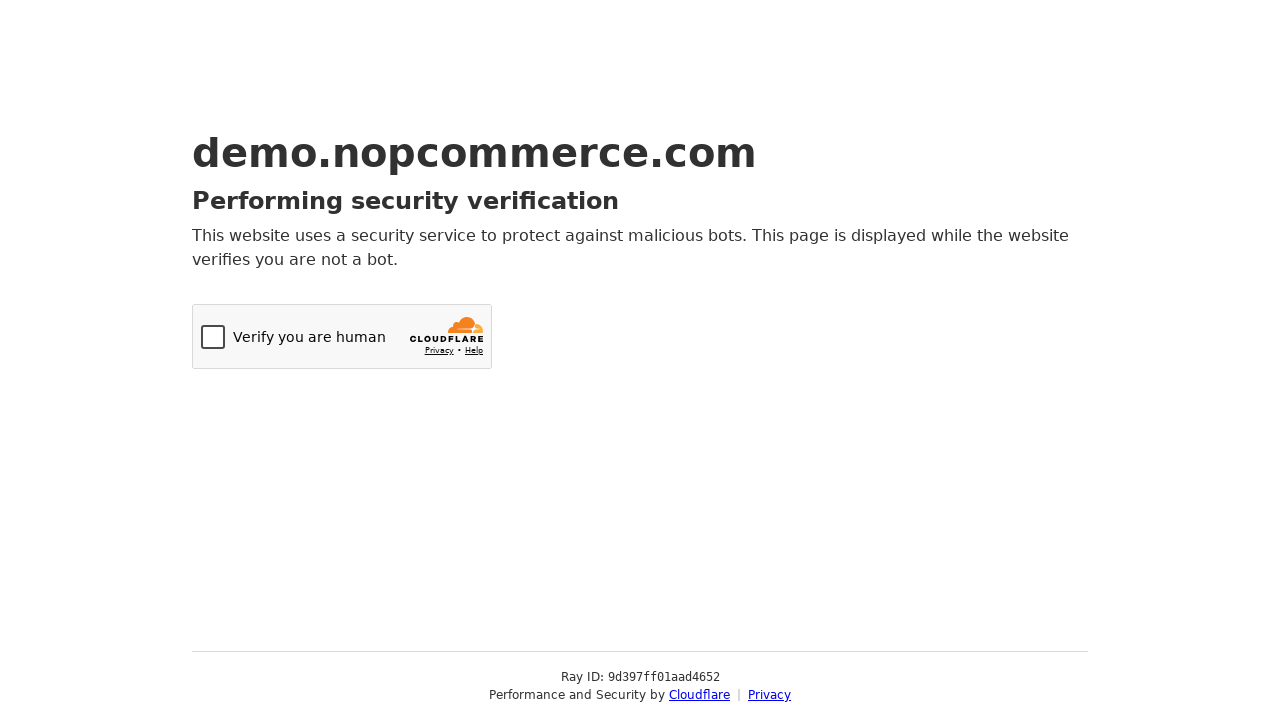

Set viewport size to 800x500 pixels
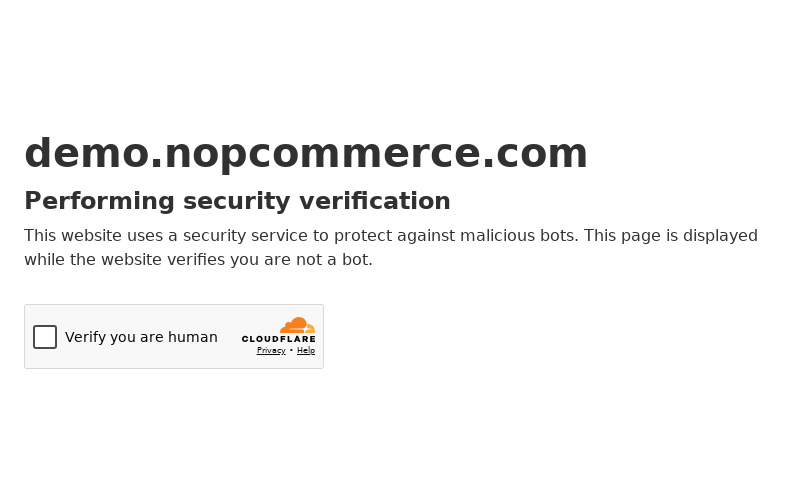

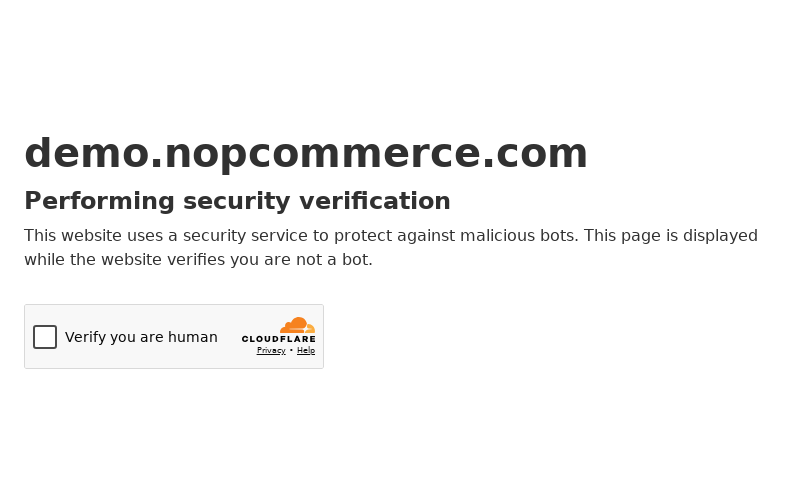